Alternative drag and drop test using actions API to move block A to block B

Starting URL: https://the-internet.herokuapp.com/drag_and_drop

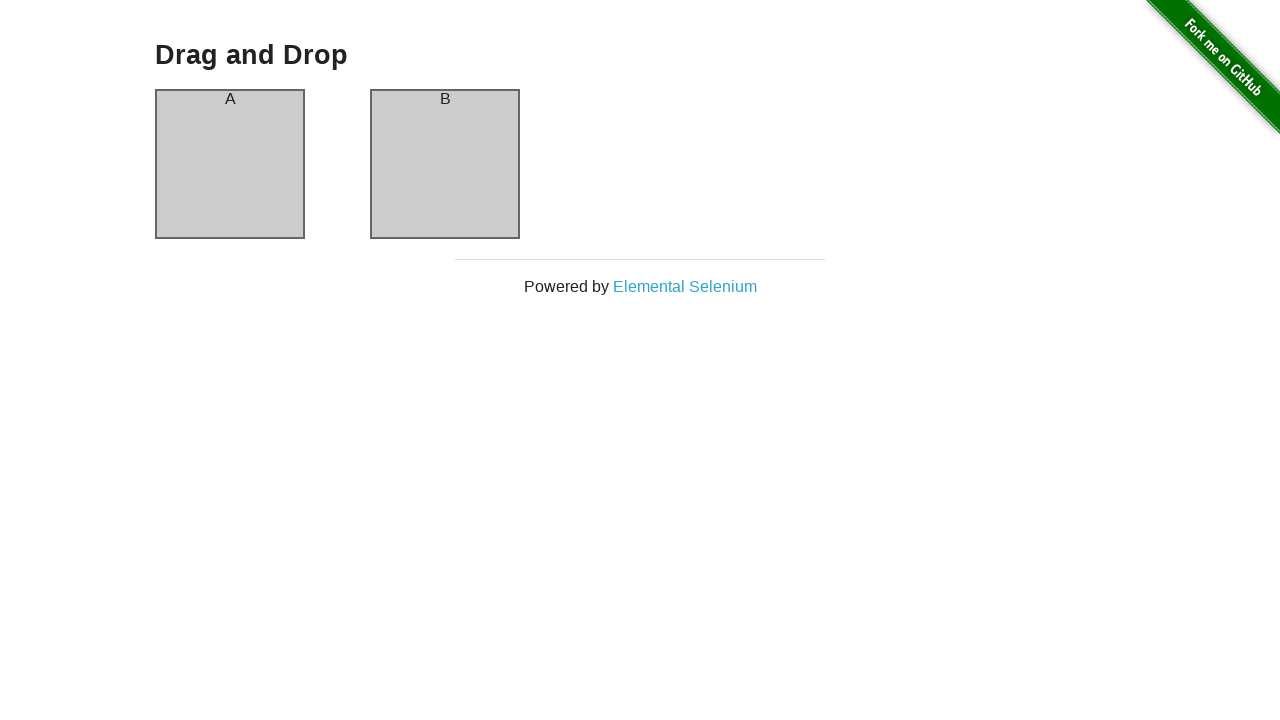

Located source element (Block A)
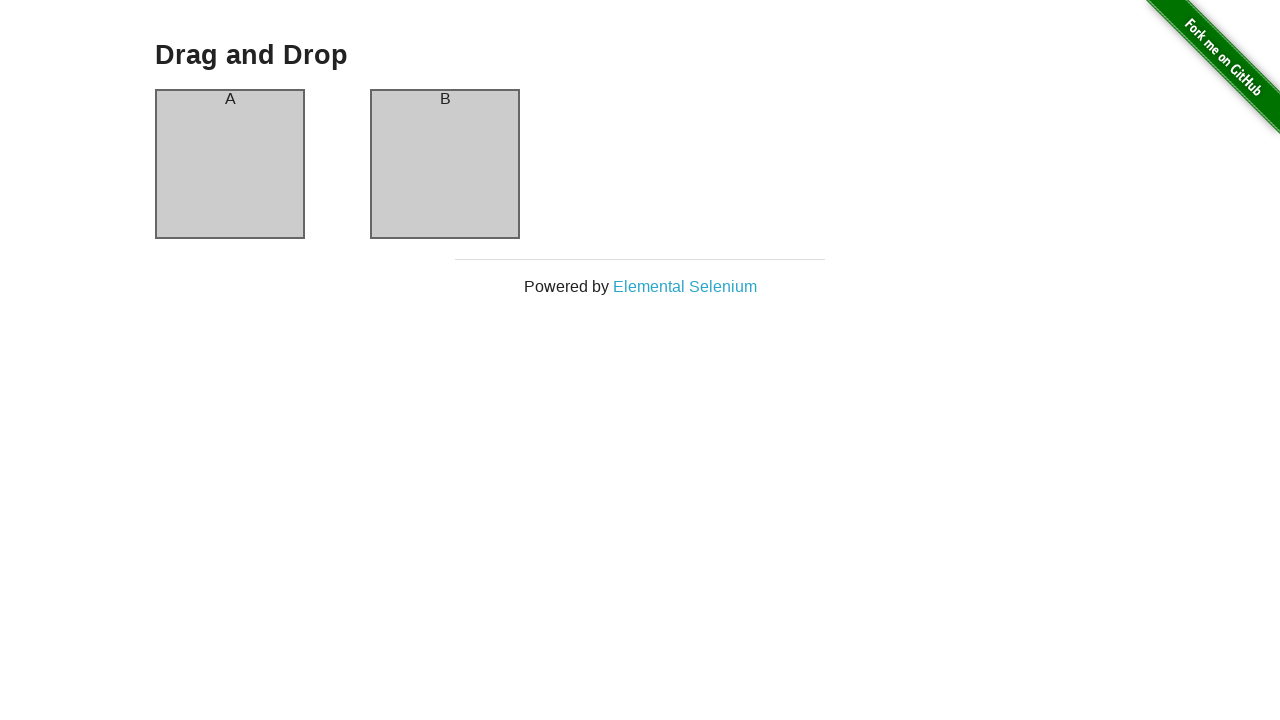

Located target element (Block B)
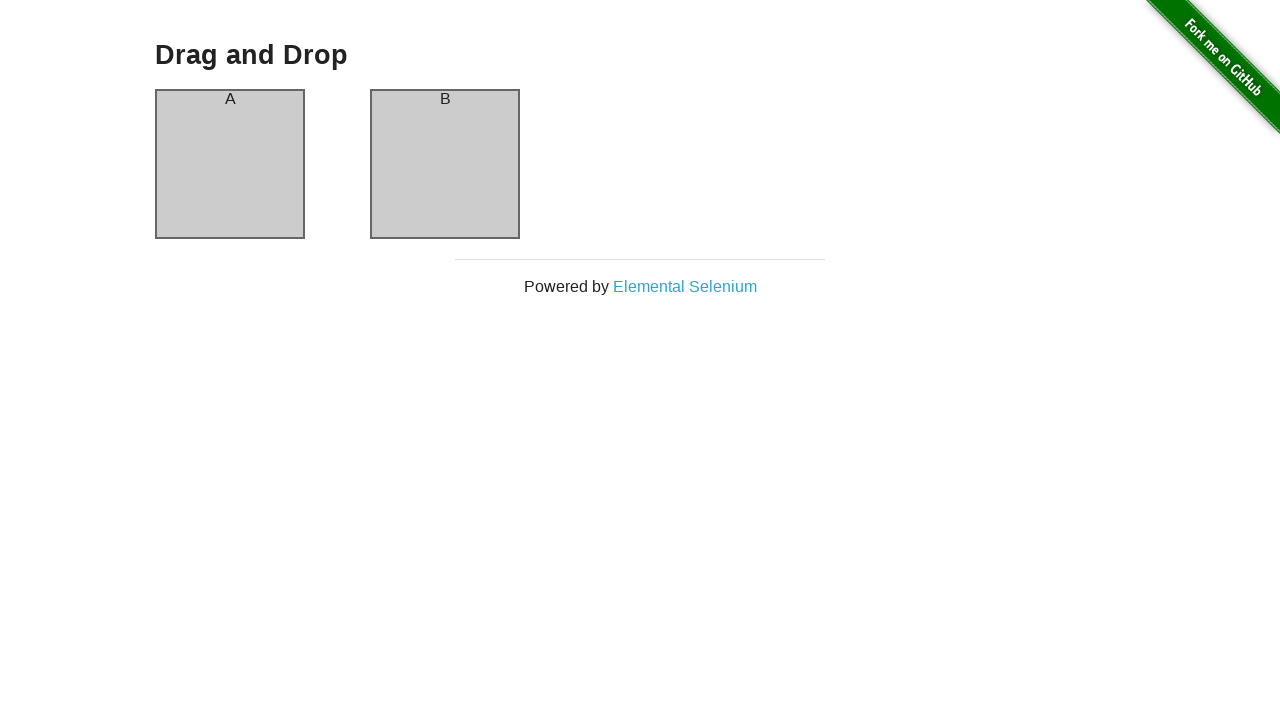

Dragged Block A to Block B using drag_to action at (445, 164)
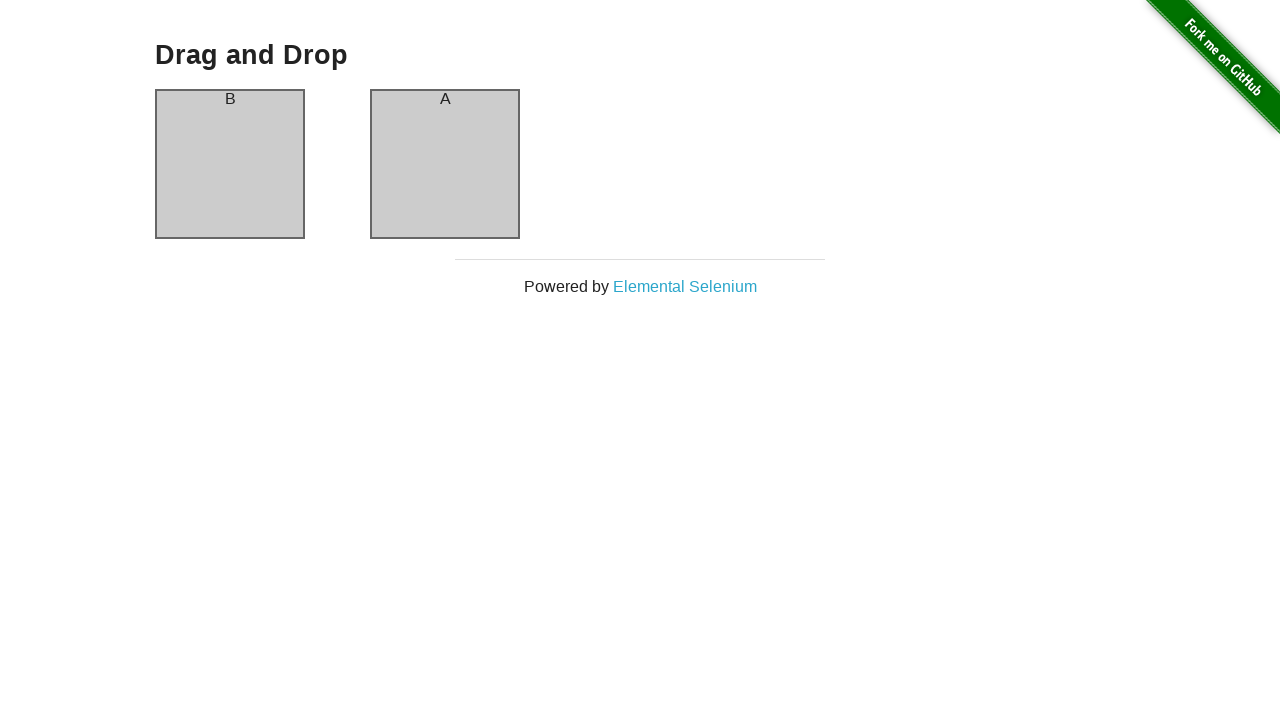

Verified that Block B is now in the first position after drag and drop
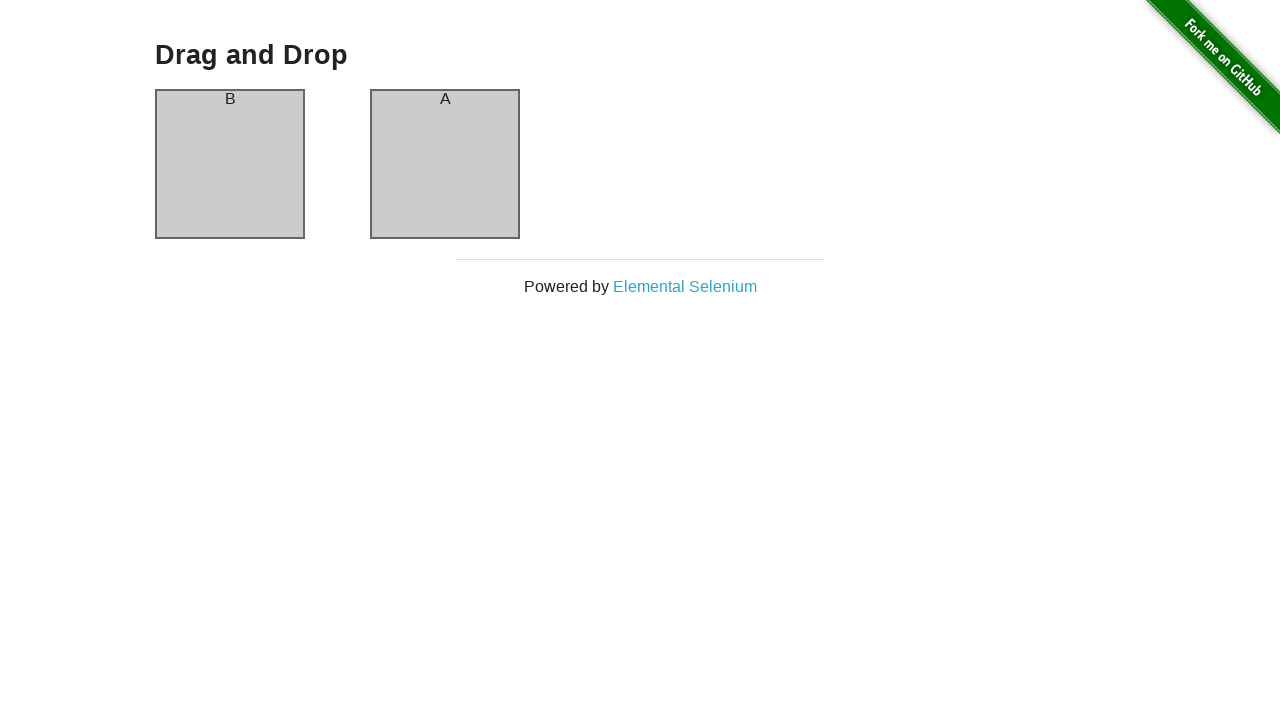

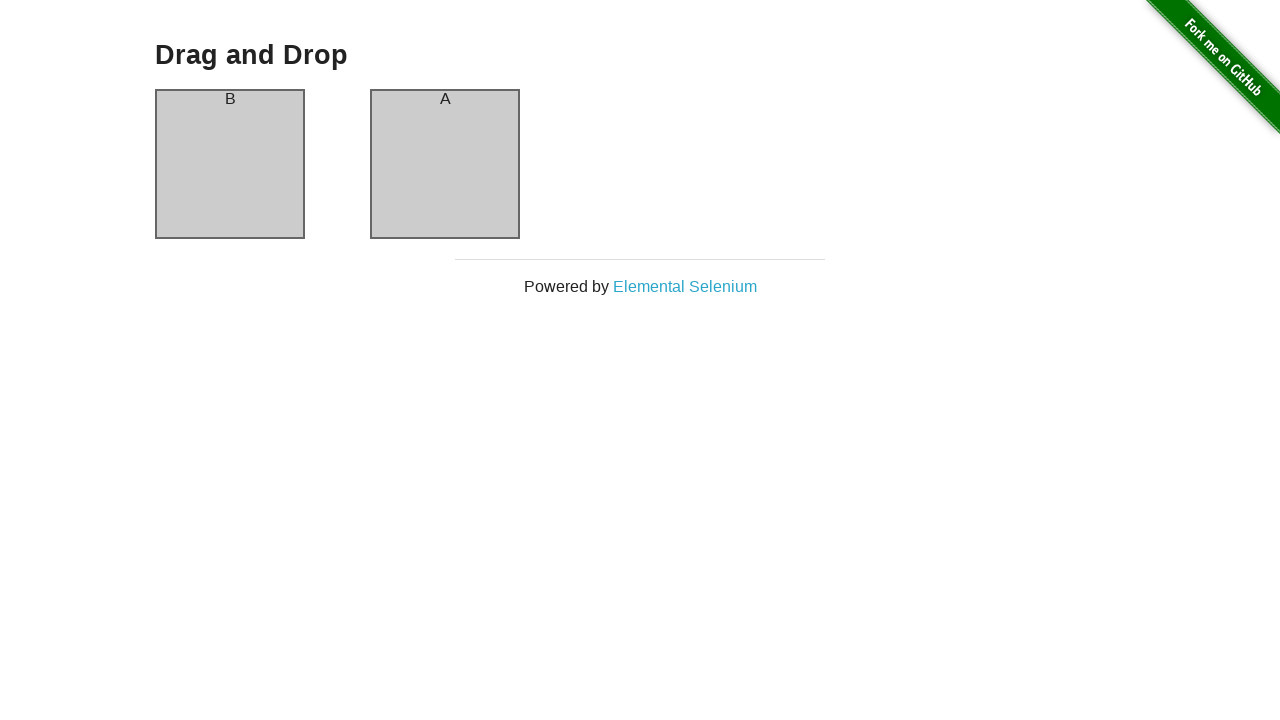